Clicks the "Get started" link on the Playwright documentation homepage and verifies navigation to the intro page

Starting URL: https://playwright.dev/

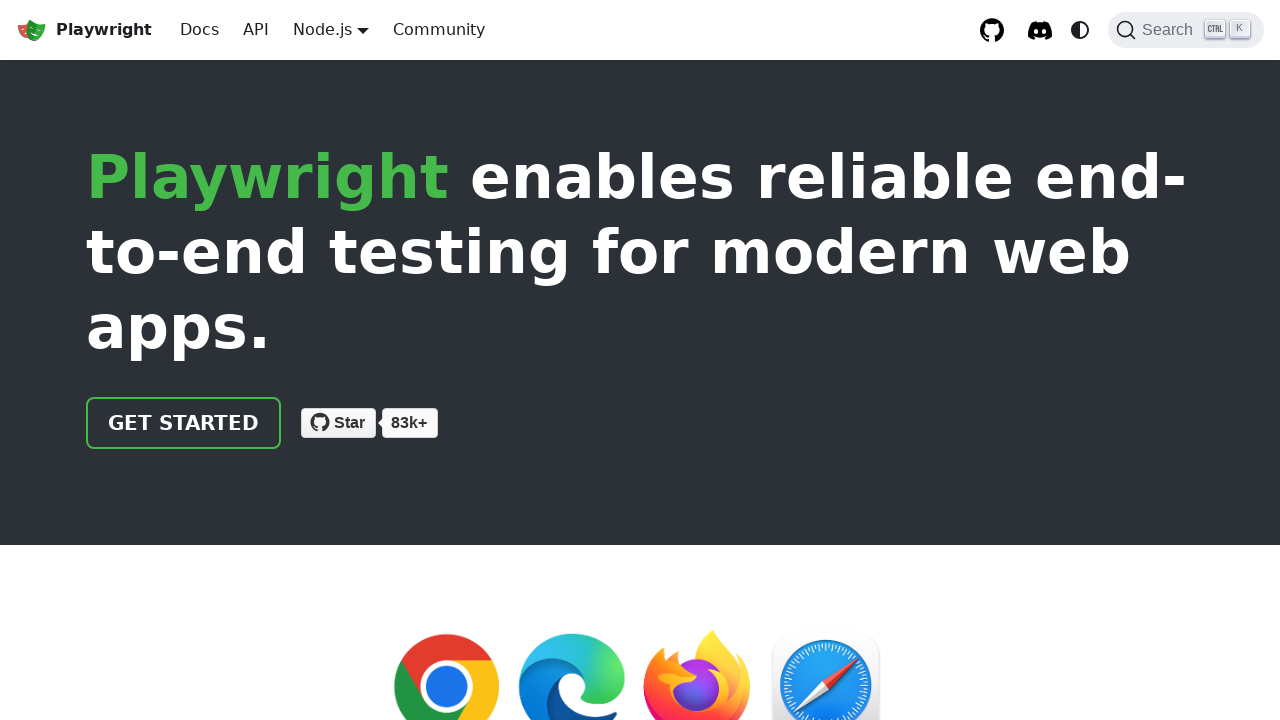

Clicked the 'Get started' link on Playwright documentation homepage at (184, 423) on internal:role=link[name="Get started"i]
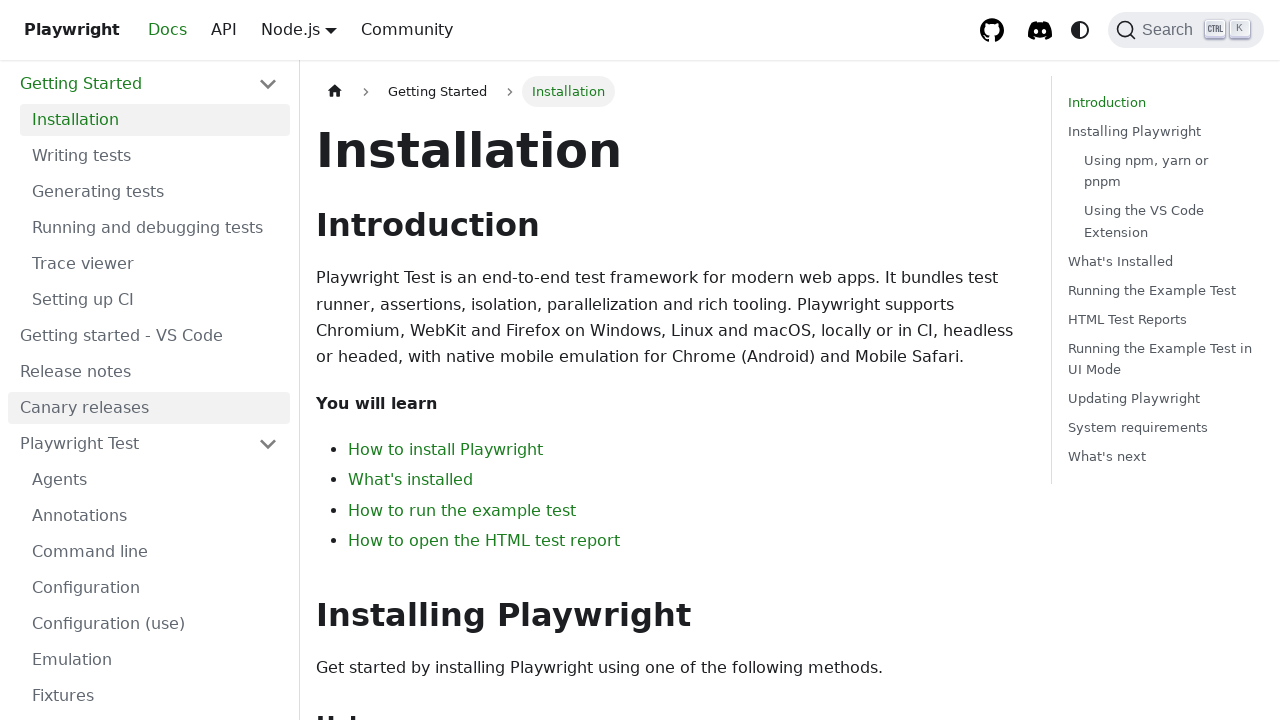

Navigation to intro page completed and URL verified
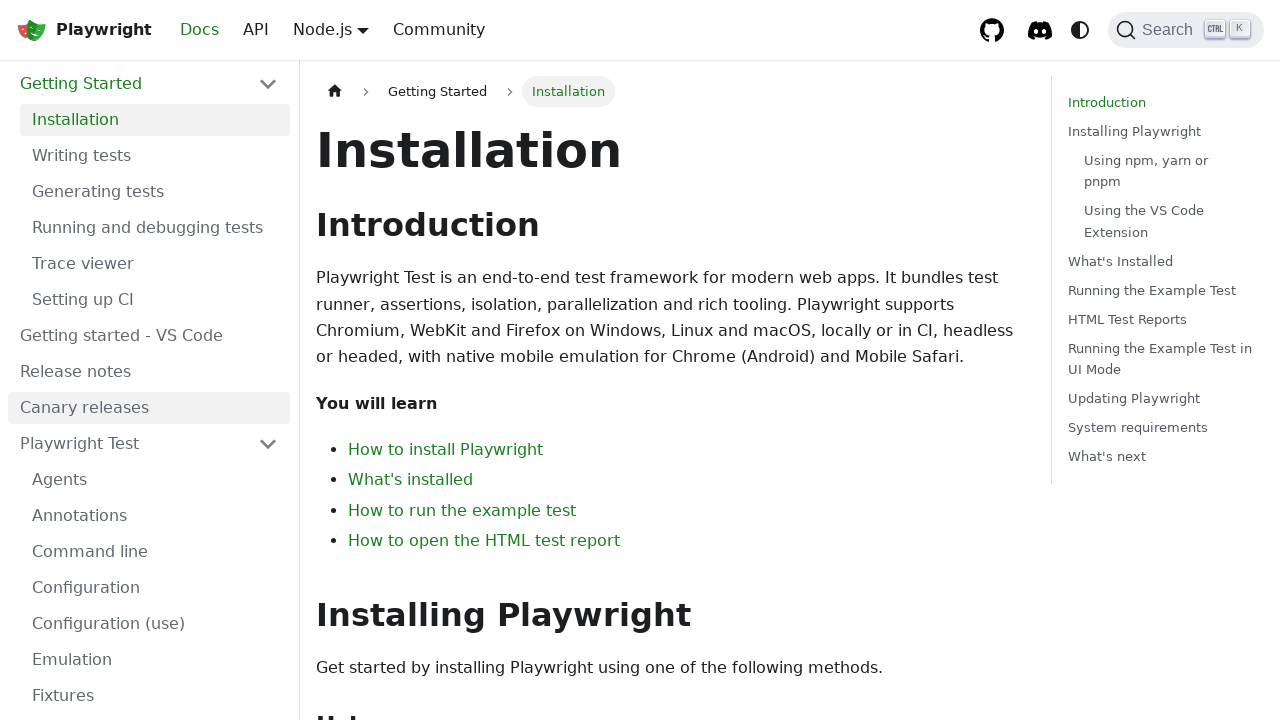

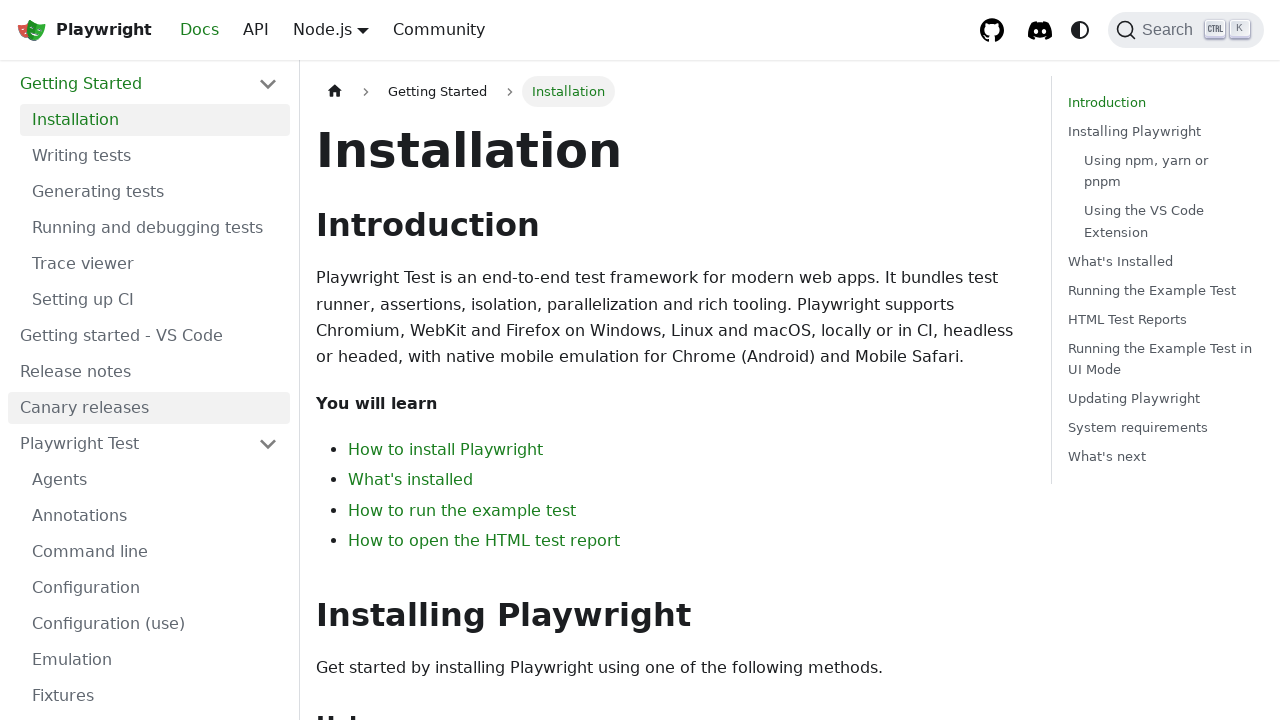